Tests the search functionality on an e-commerce practice site by typing a search term and verifying that the correct number of products are displayed

Starting URL: http://rahulshettyacademy.com/seleniumPractise/#/

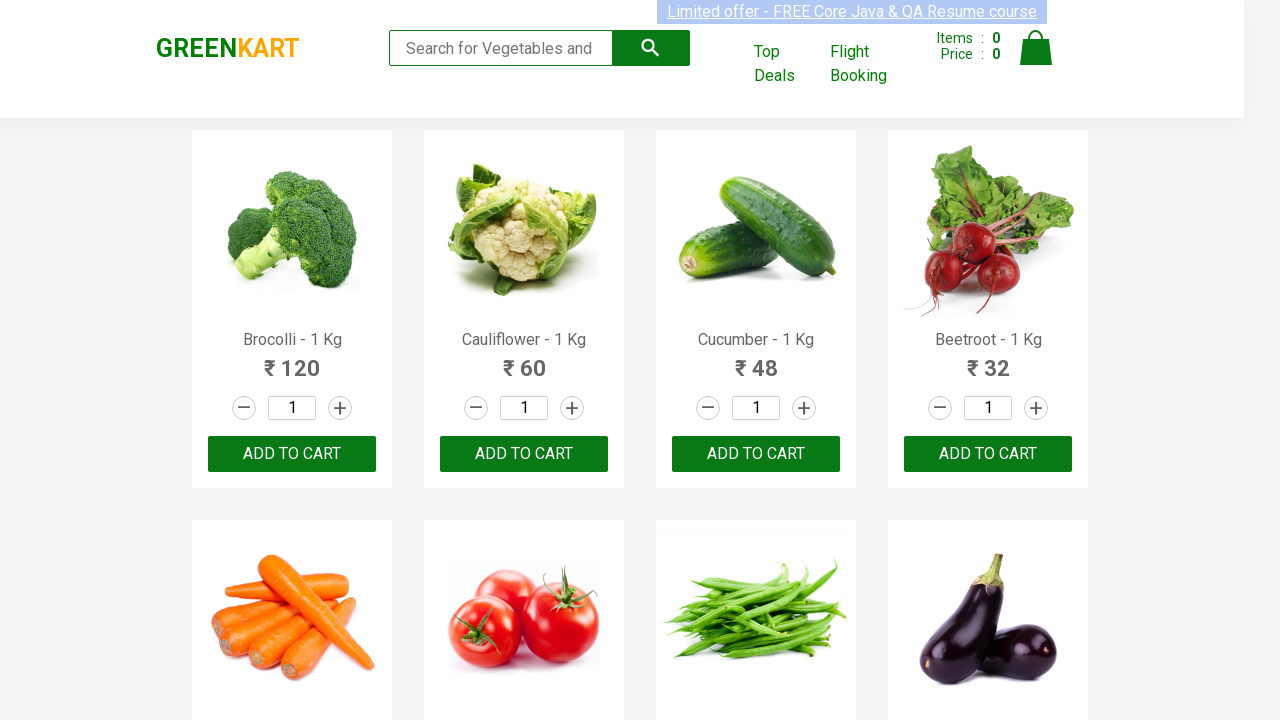

Filled search box with 'ca' on .search-keyword
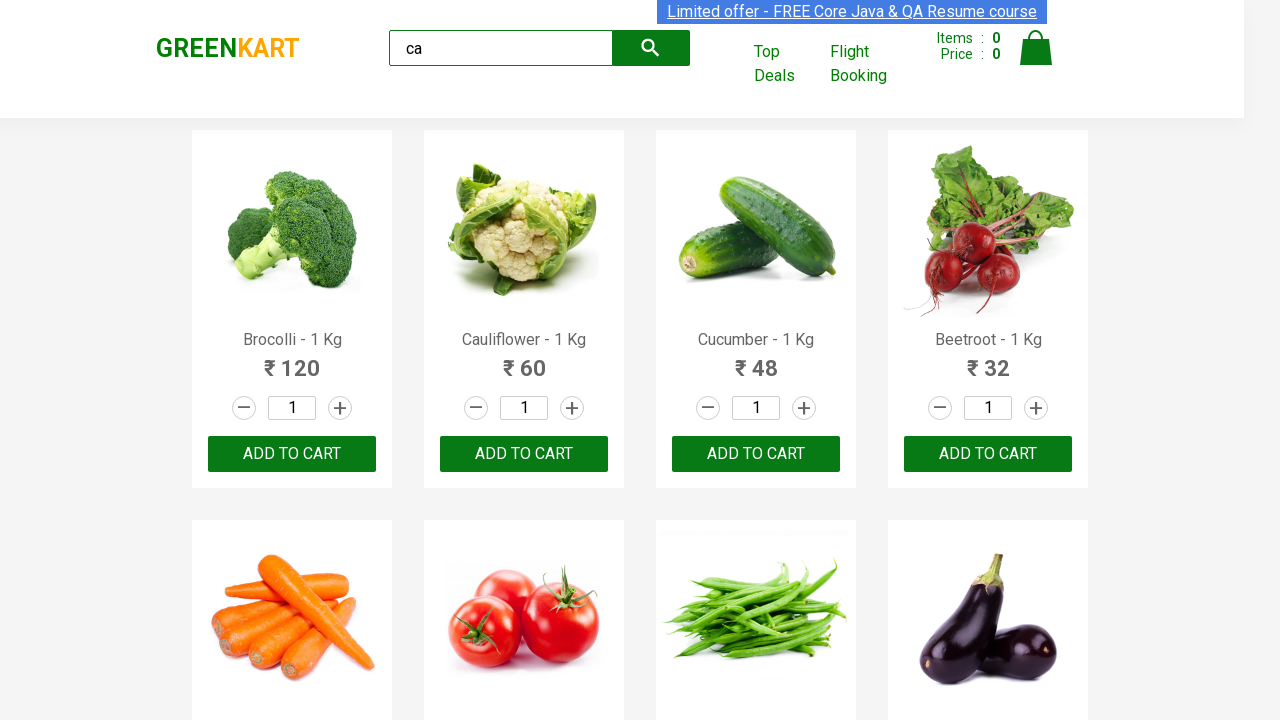

Waited for products to filter after search
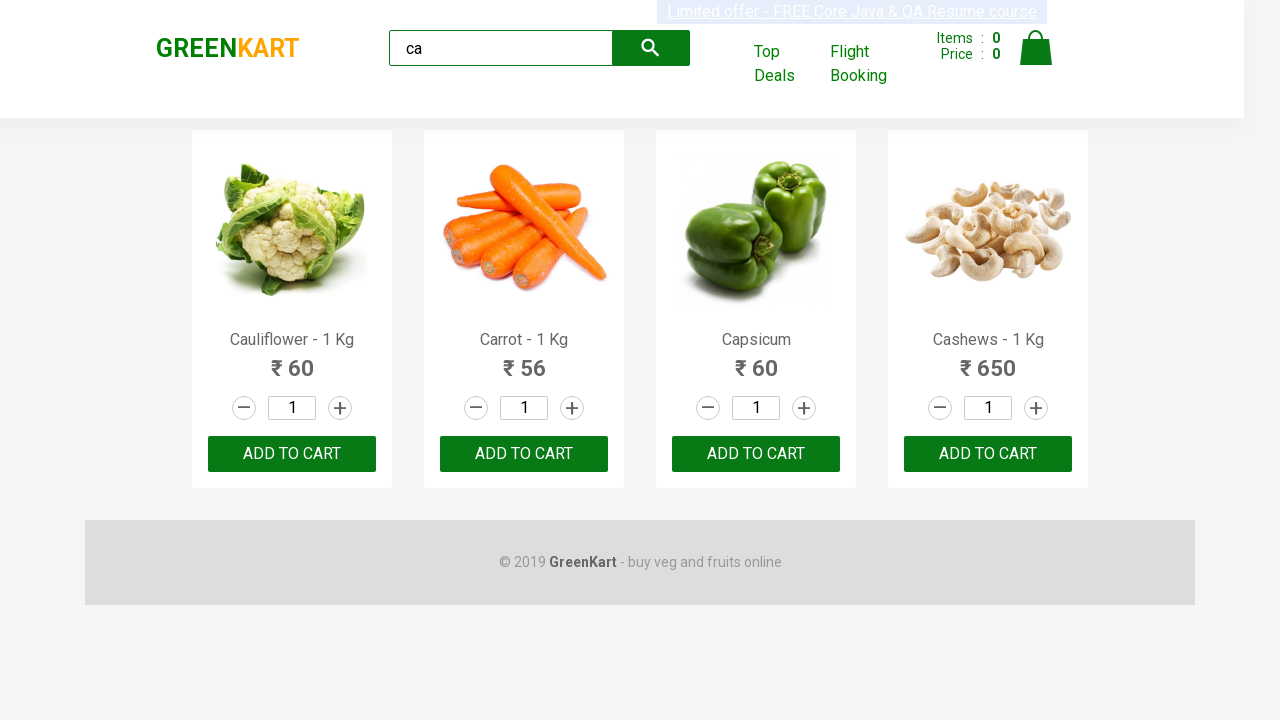

Located all product elements
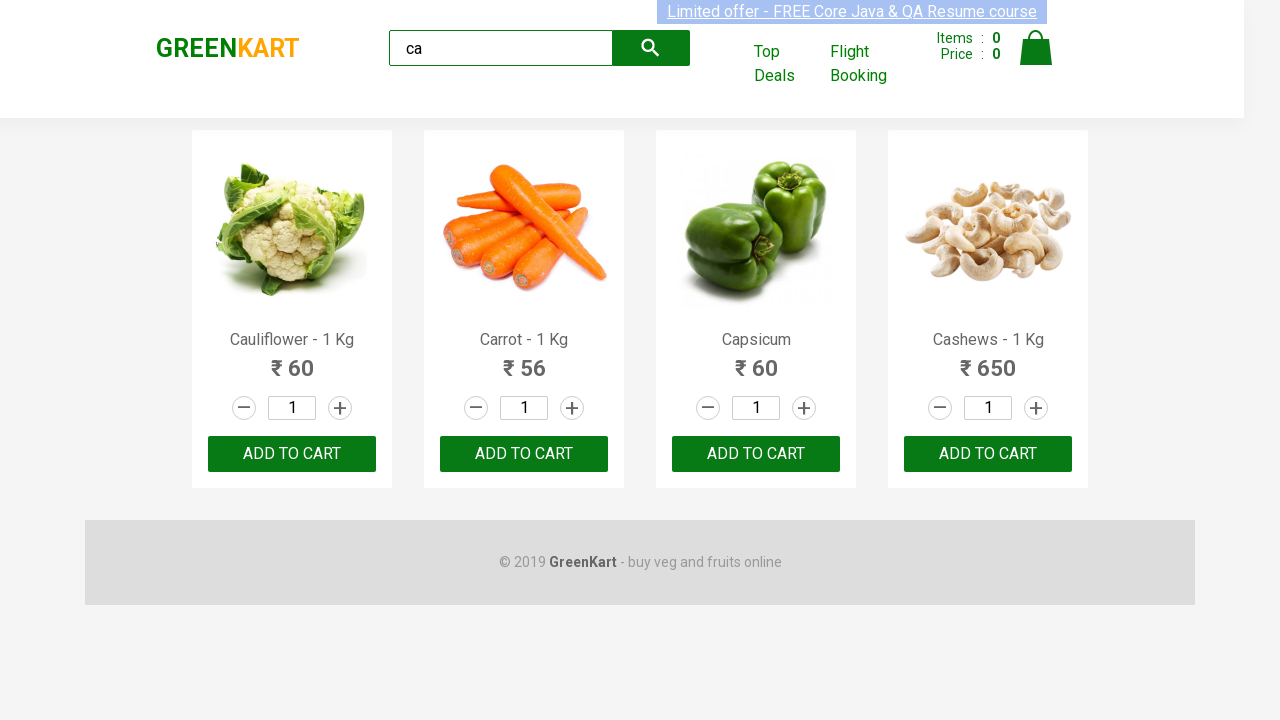

Verified that exactly 4 products are displayed matching search term 'ca'
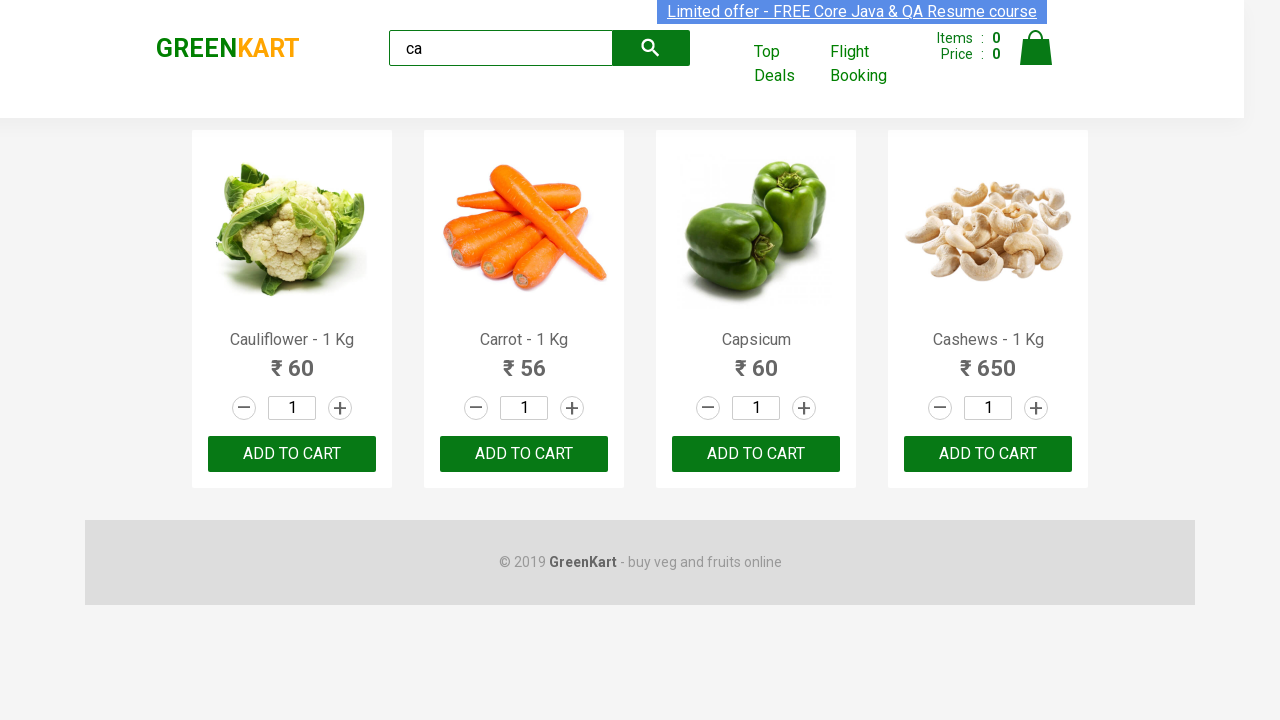

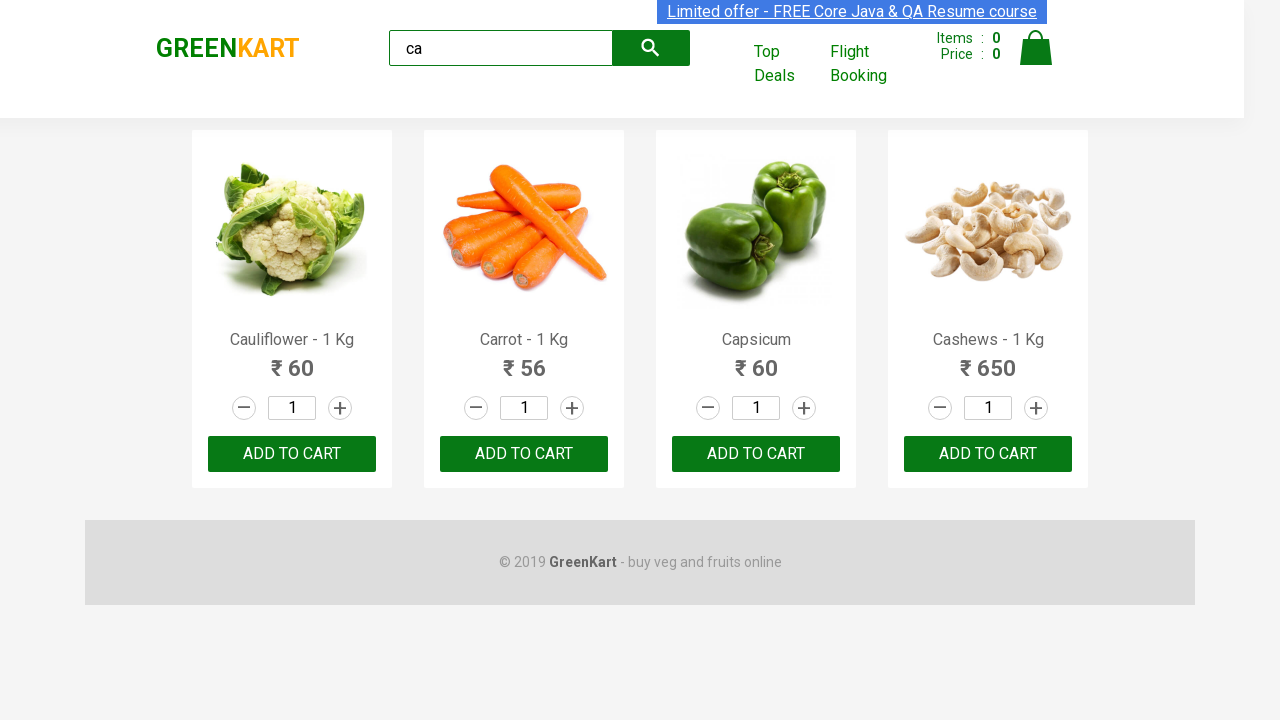